Tests JavaScript prompt alert by clicking the prompt button, entering text, and accepting the alert

Starting URL: https://the-internet.herokuapp.com/javascript_alerts

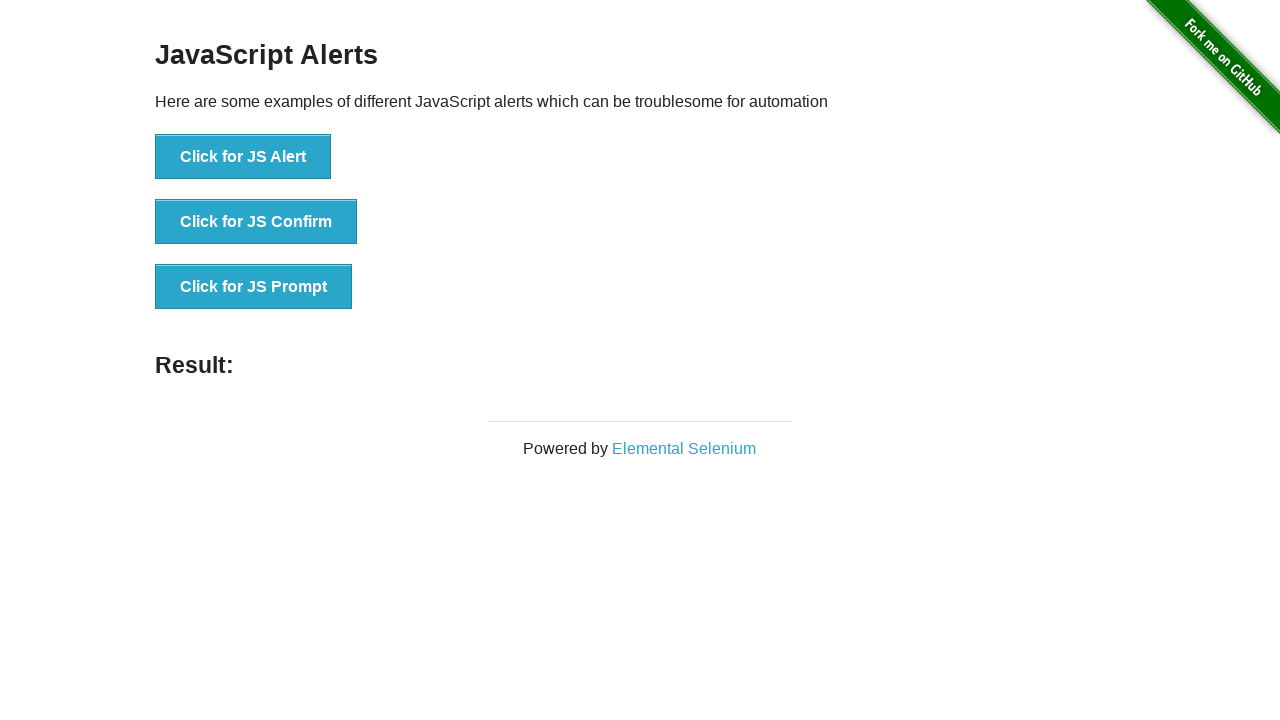

Clicked the JS Prompt button at (254, 287) on xpath=//button[text() = 'Click for JS Prompt']
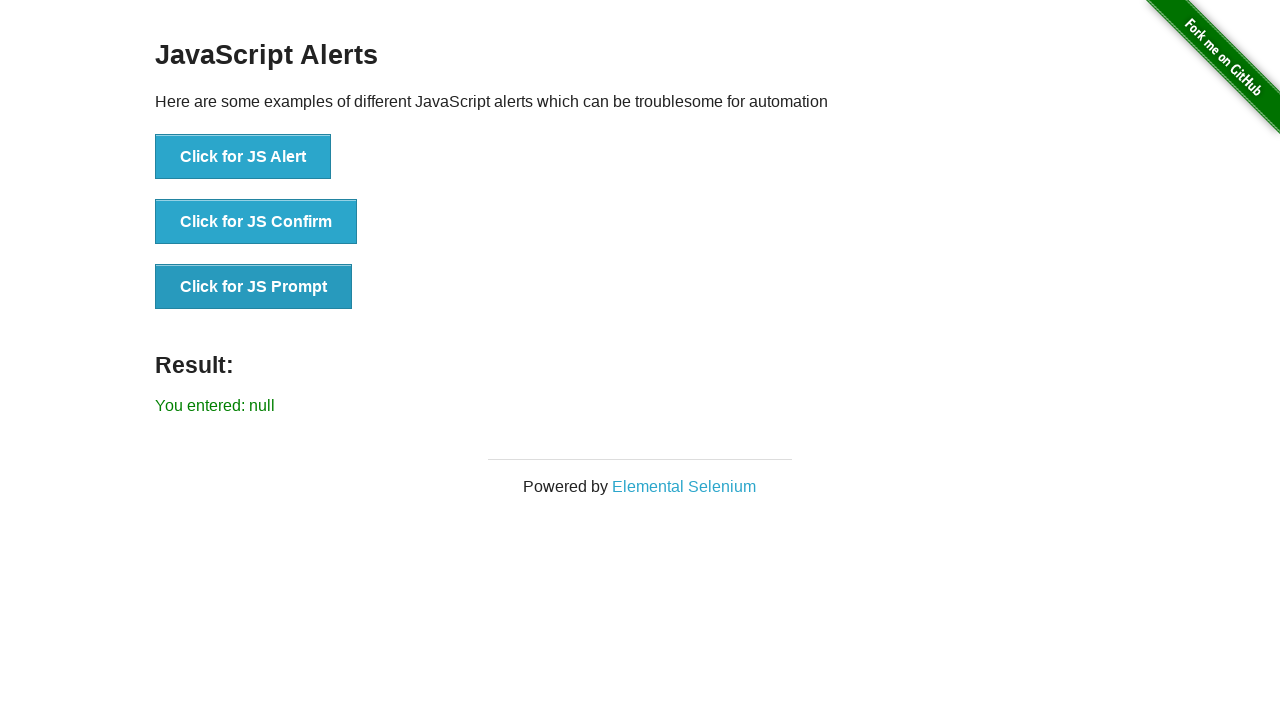

Set up dialog handler to accept prompt with text 'Ravi'
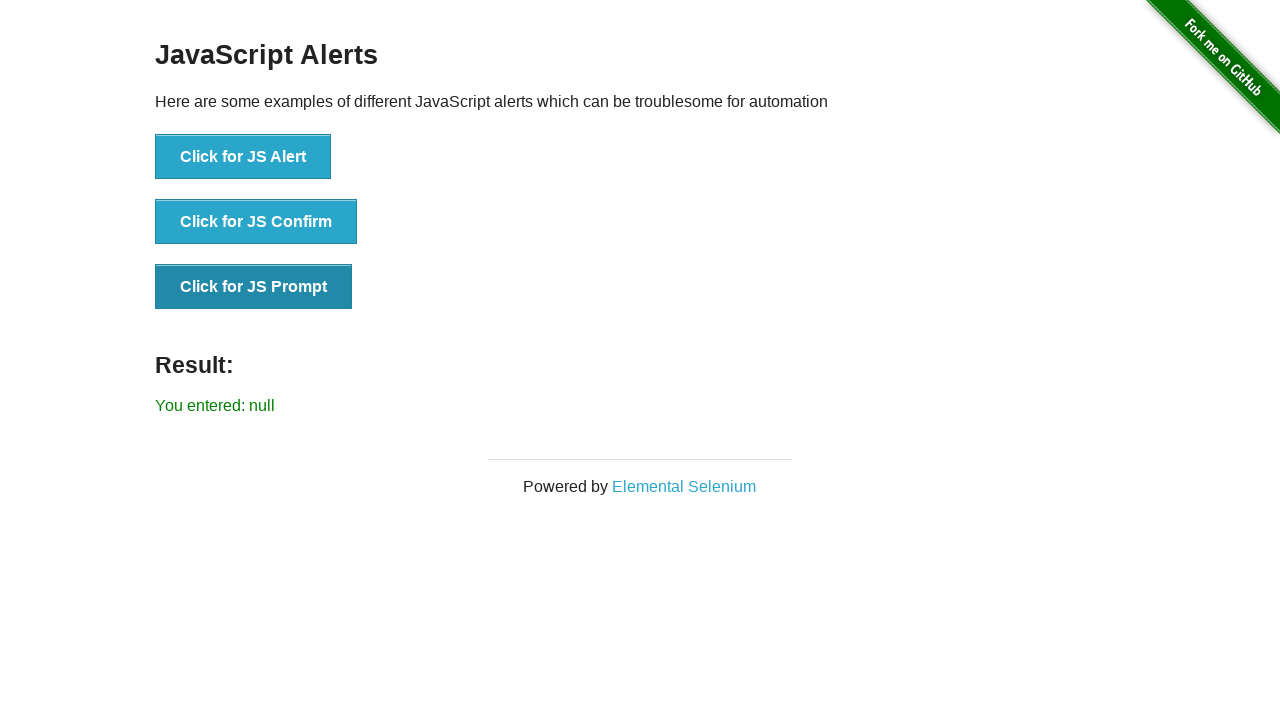

Re-clicked the JS Prompt button to trigger dialog after handler setup at (254, 287) on xpath=//button[text() = 'Click for JS Prompt']
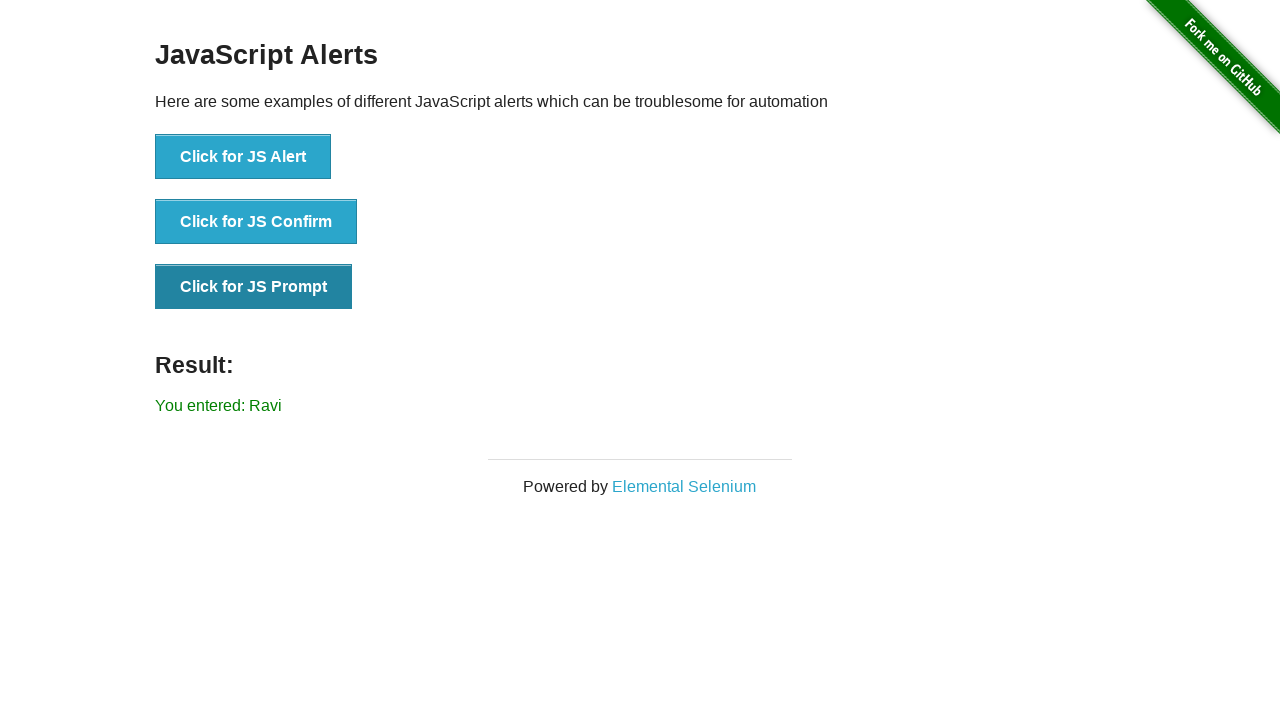

Retrieved result text from #result element
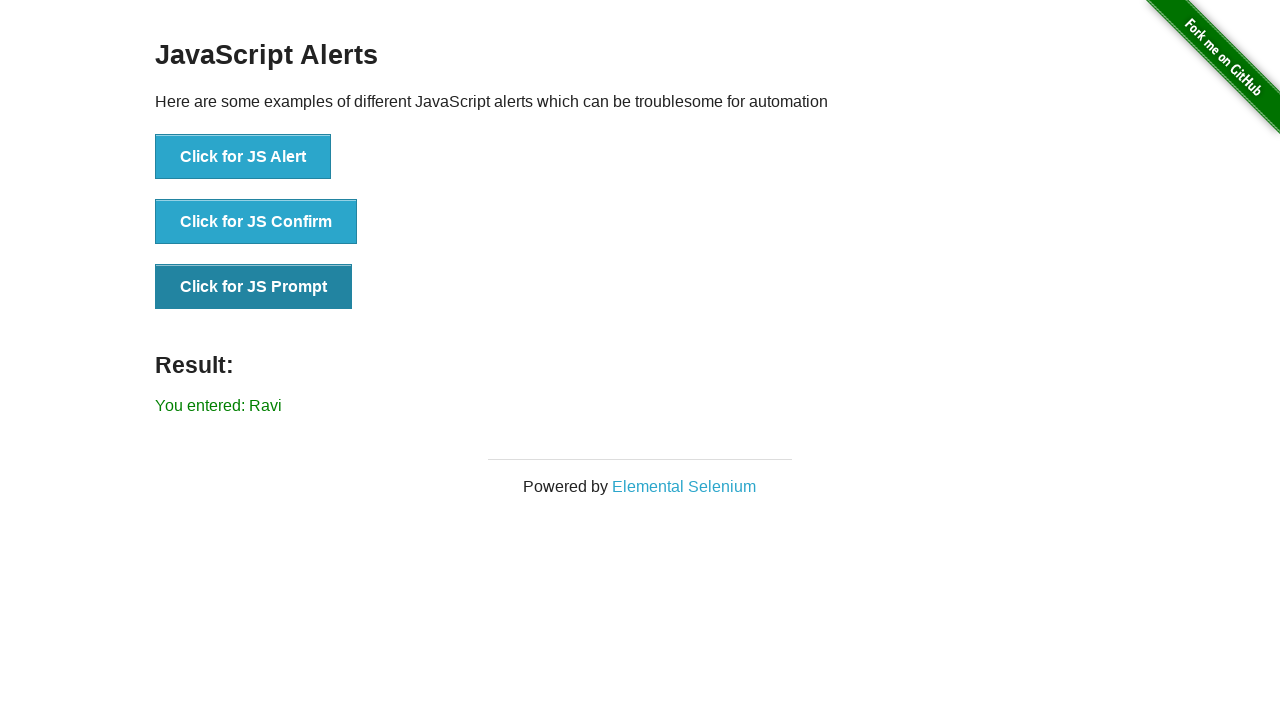

Verified result text matches expected value 'You entered: Ravi'
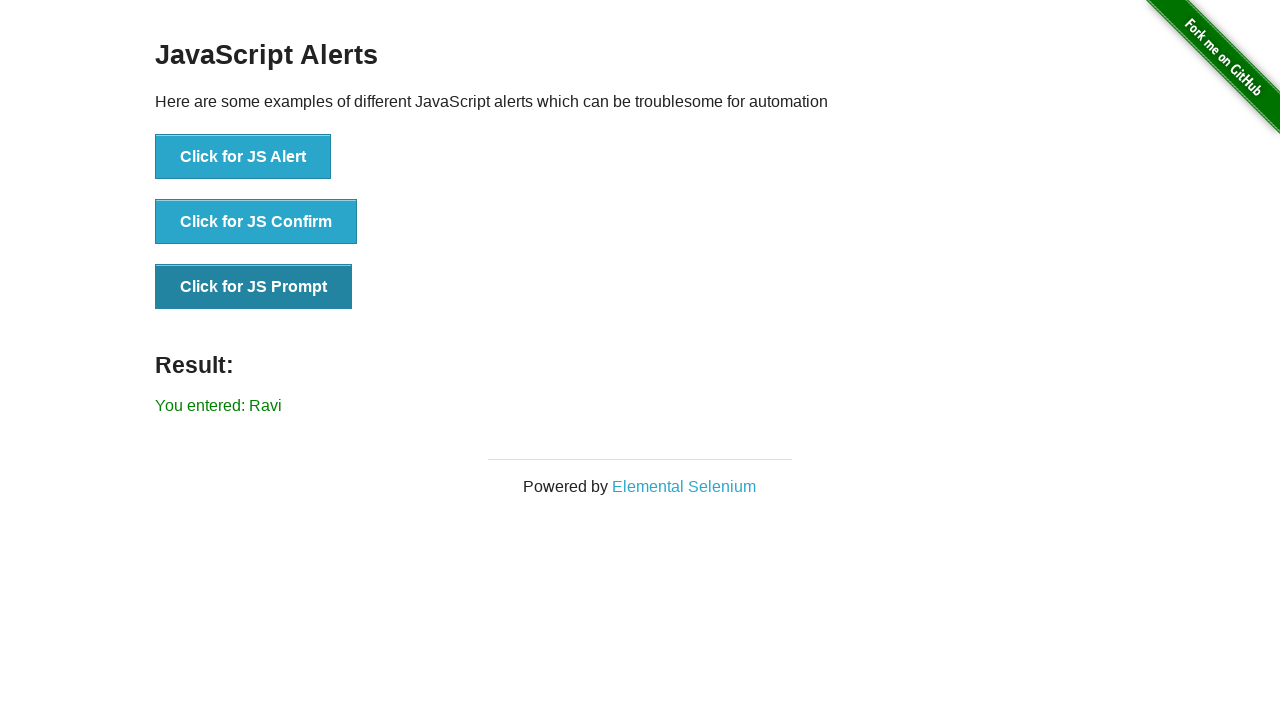

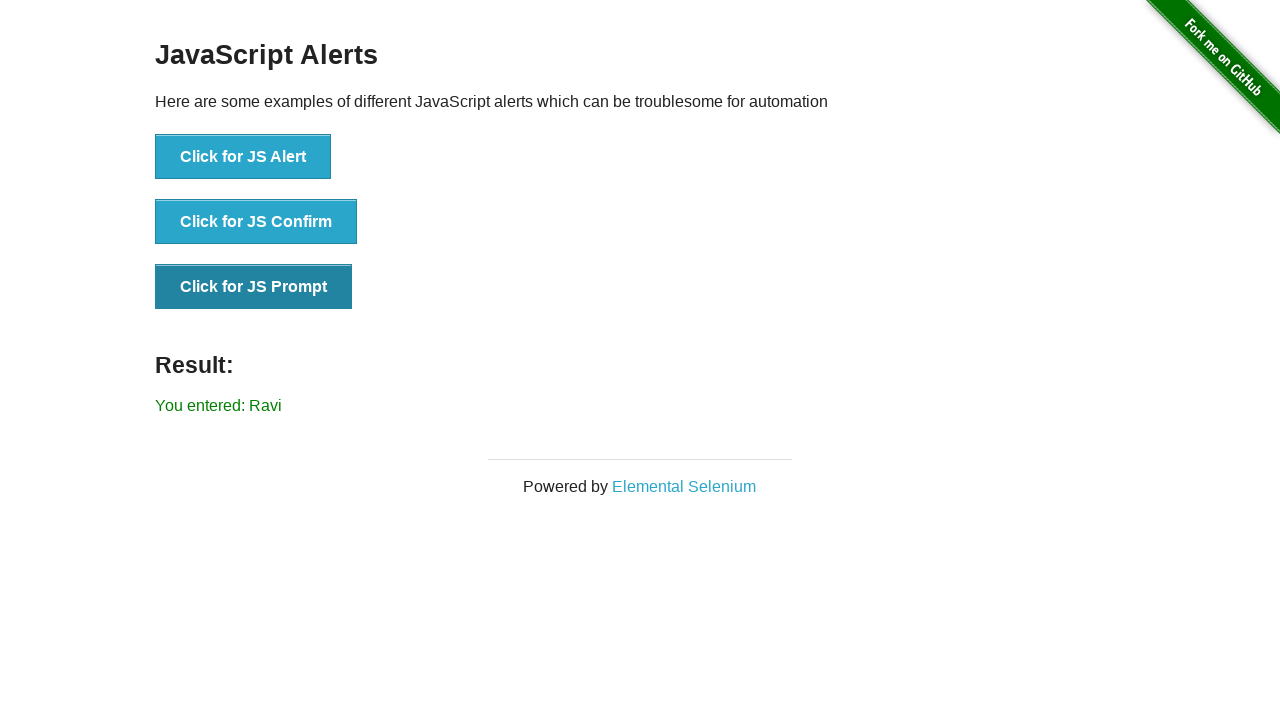